Navigates to the DemoQA homepage and verifies the page loads by checking the title

Starting URL: https://demoqa.com/

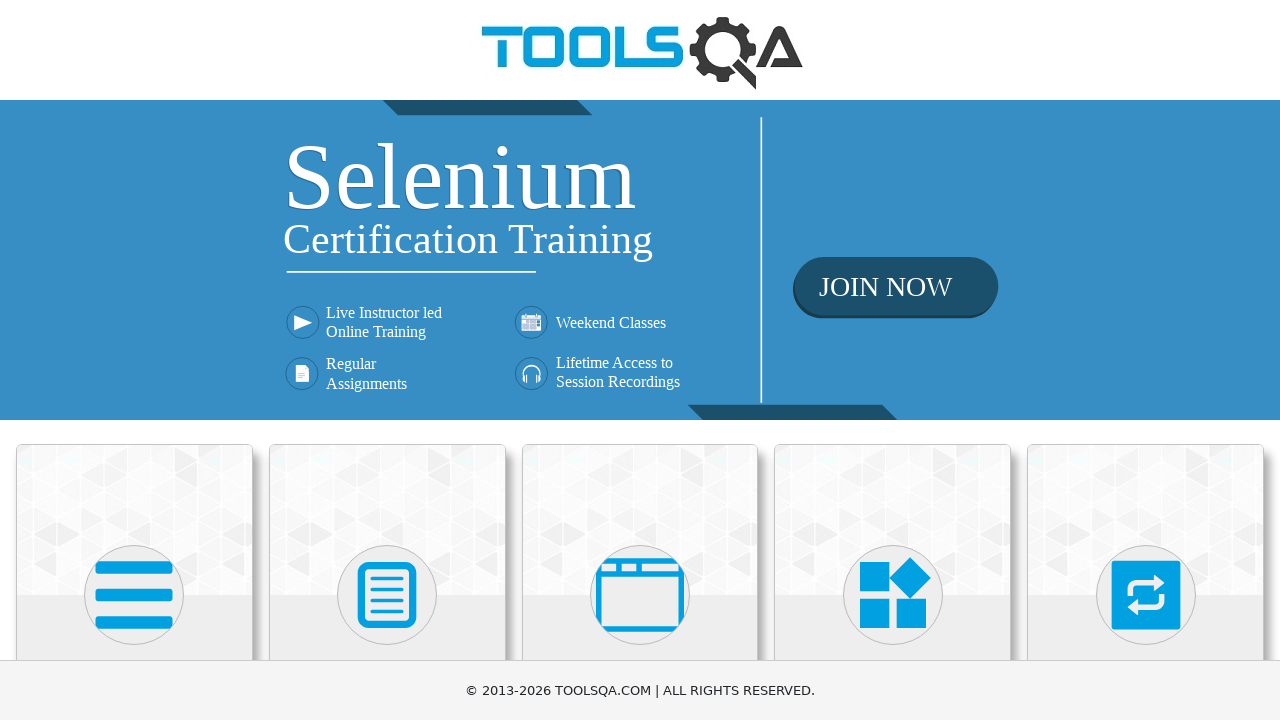

Navigated to DemoQA homepage
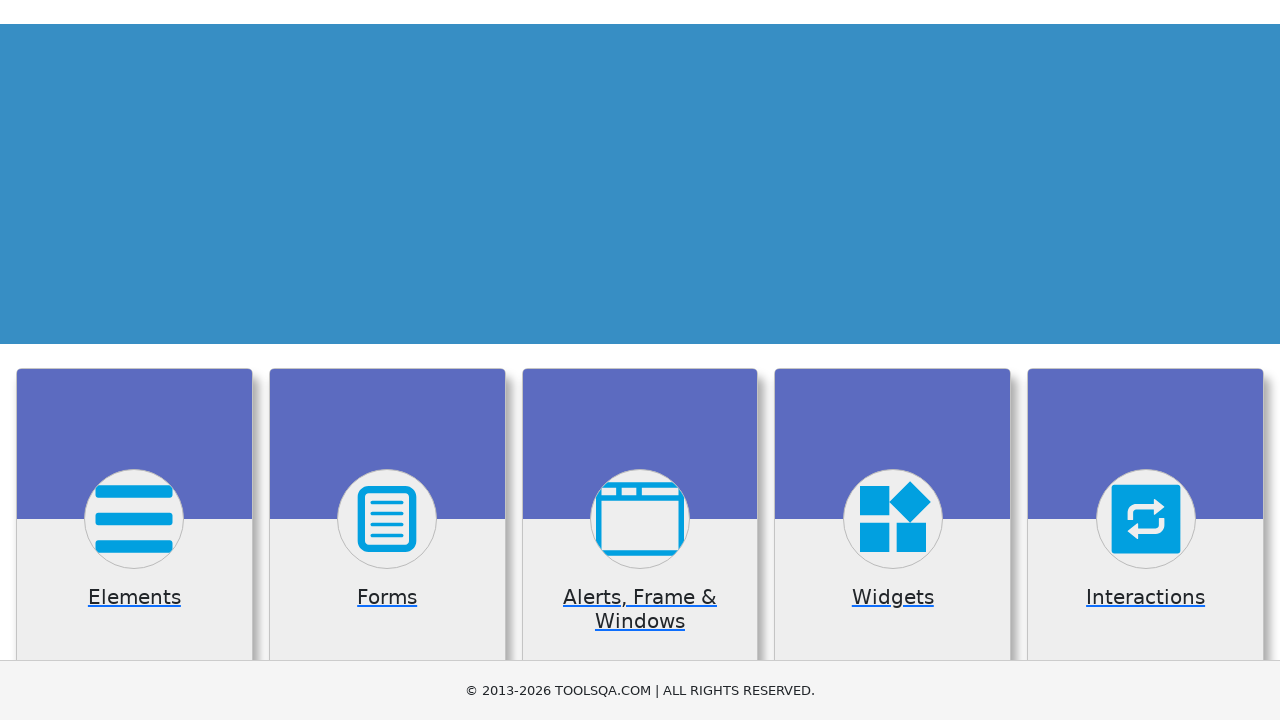

Retrieved page title: demosite
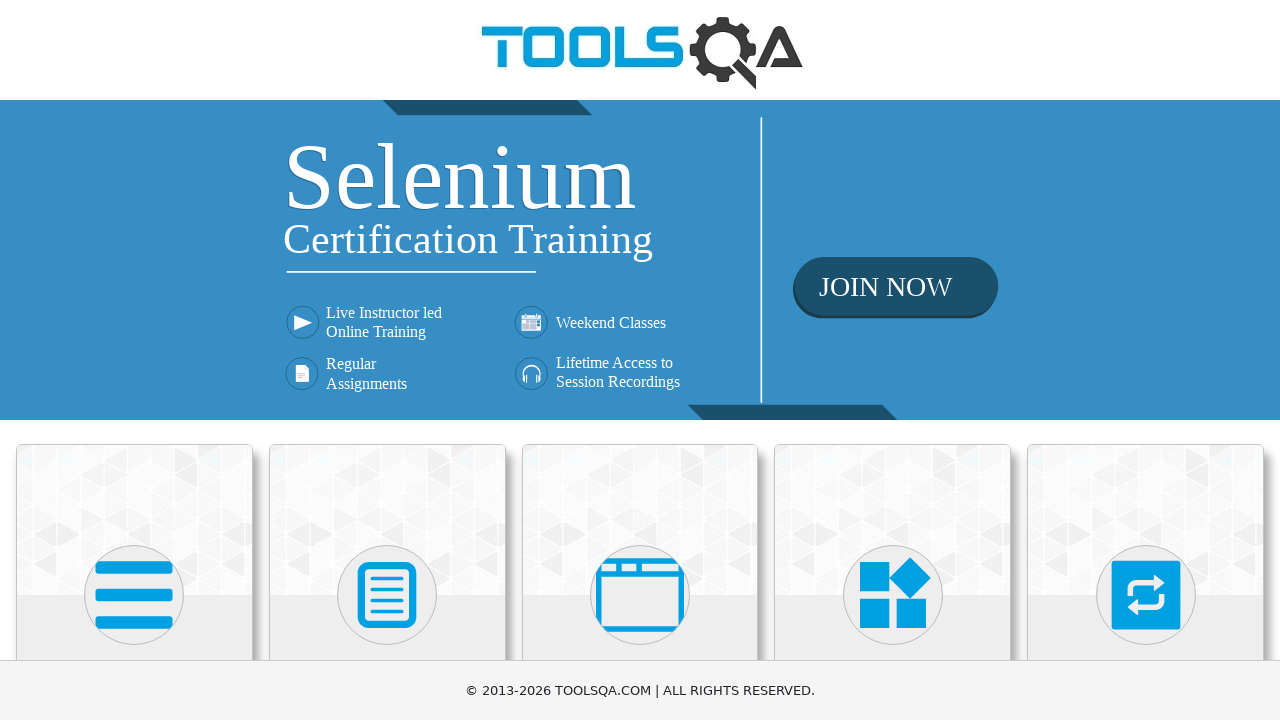

Printed page title to verify page loaded successfully
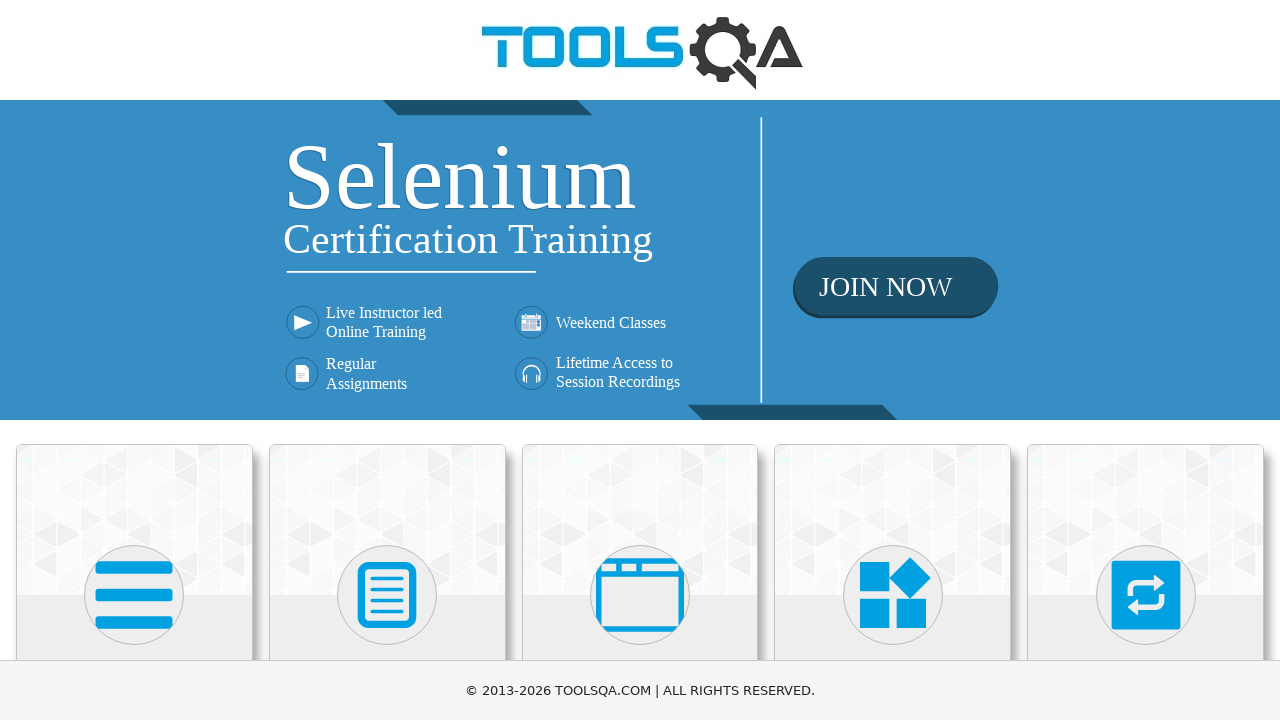

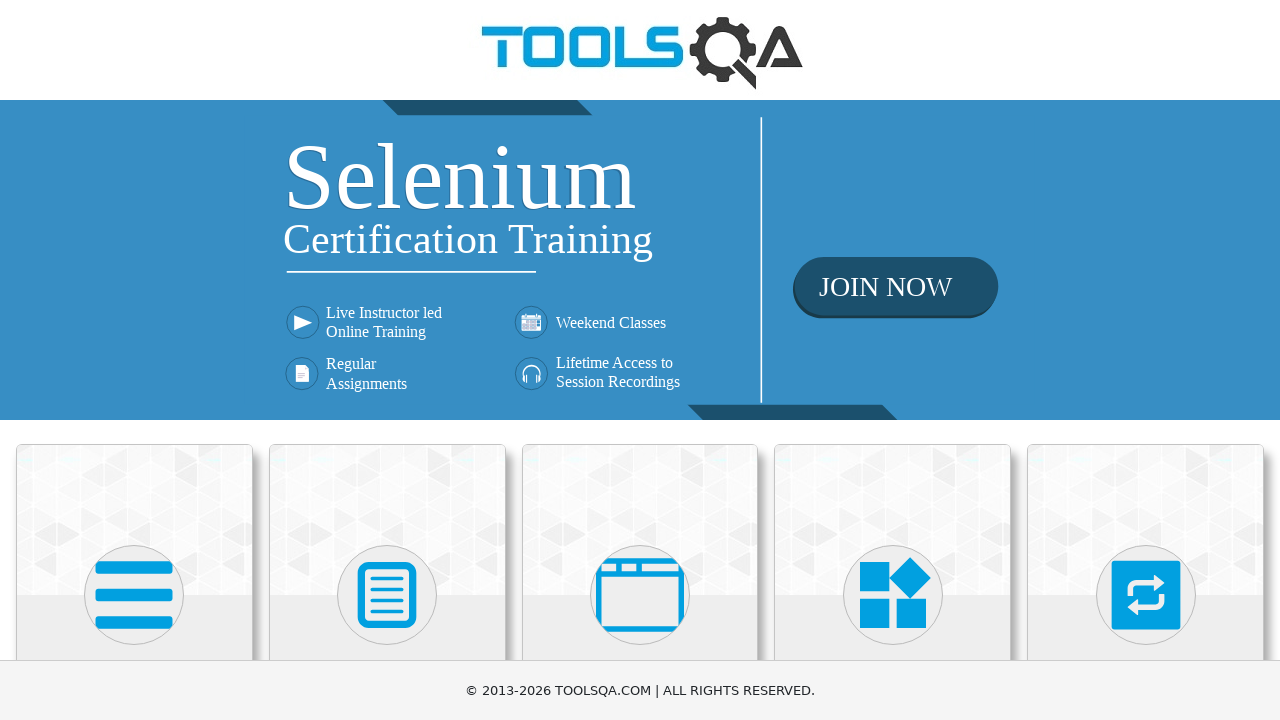